Tests that the server responds with proper security headers like X-Frame-Options or X-Content-Type-Options

Starting URL: https://local.dev.rafflewinnerpicker.com

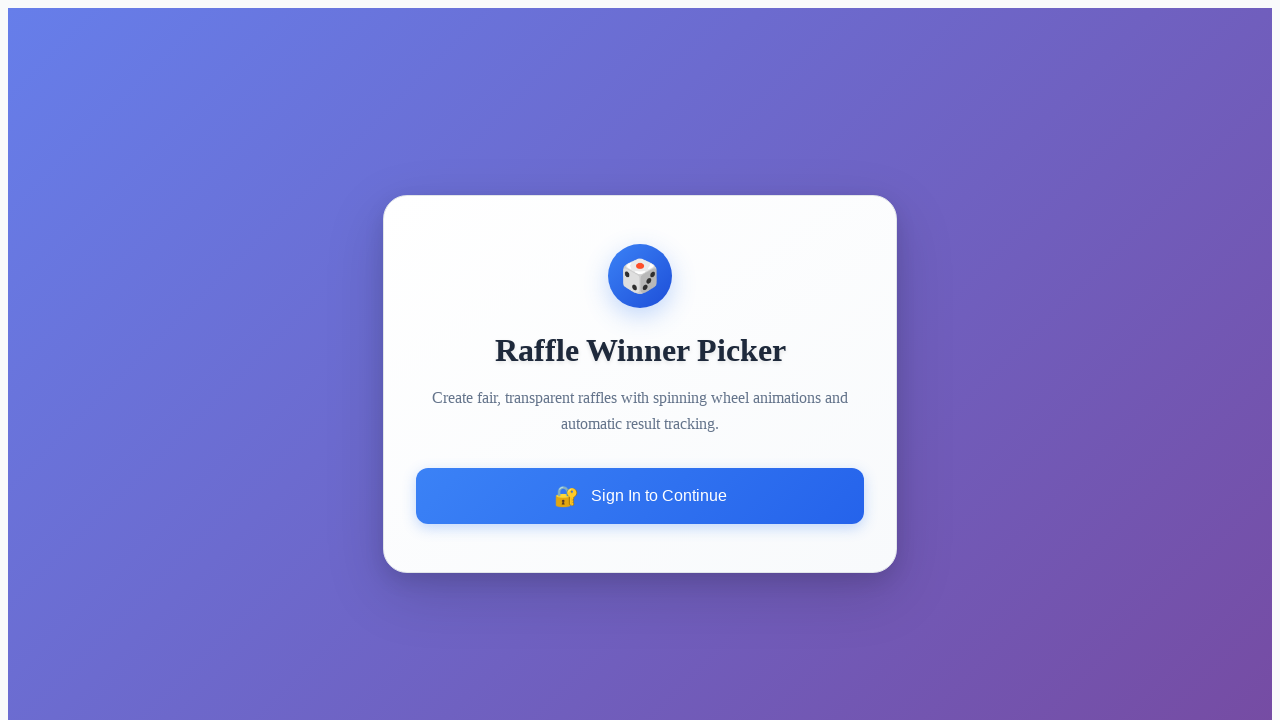

Reloaded page and captured response headers
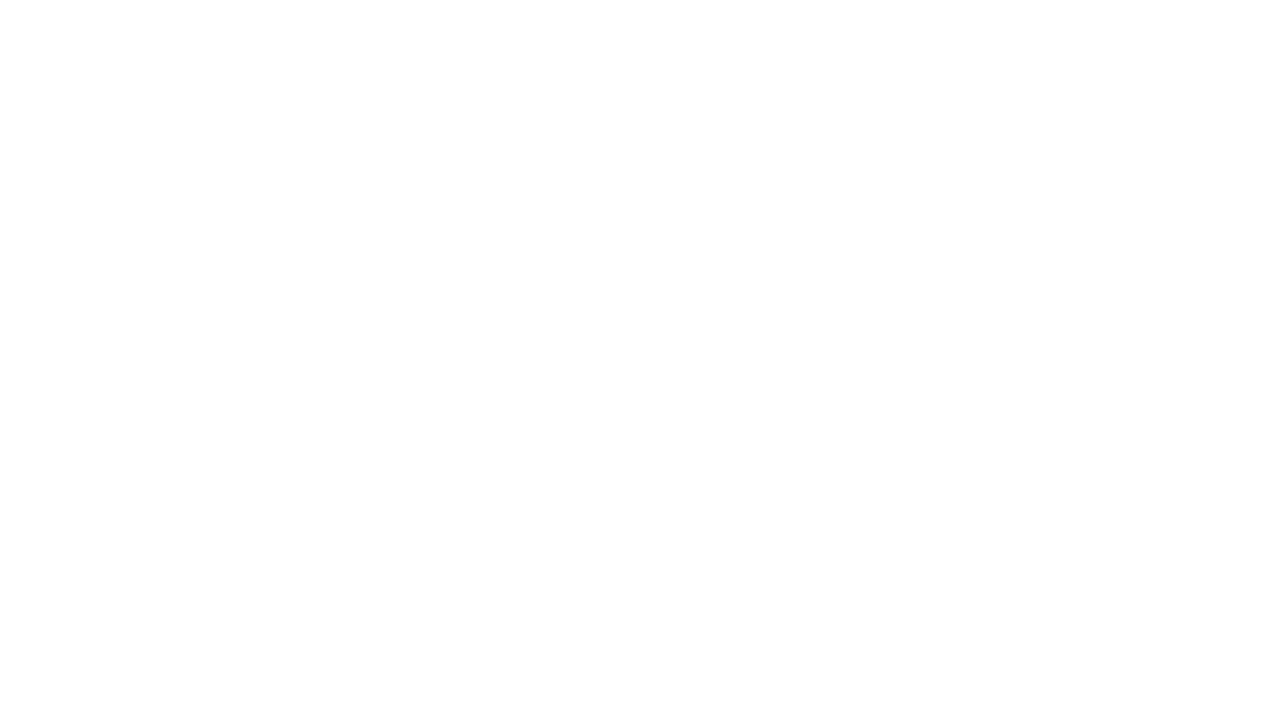

Verified response is not None
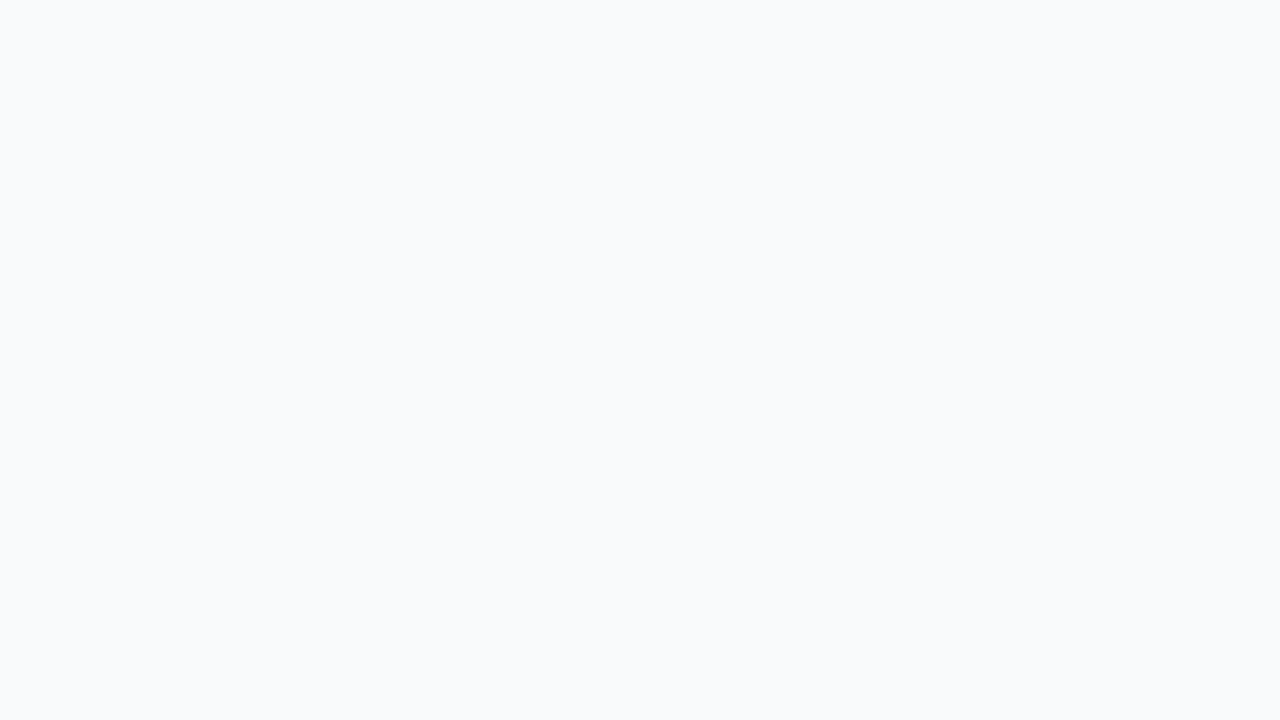

Retrieved response headers
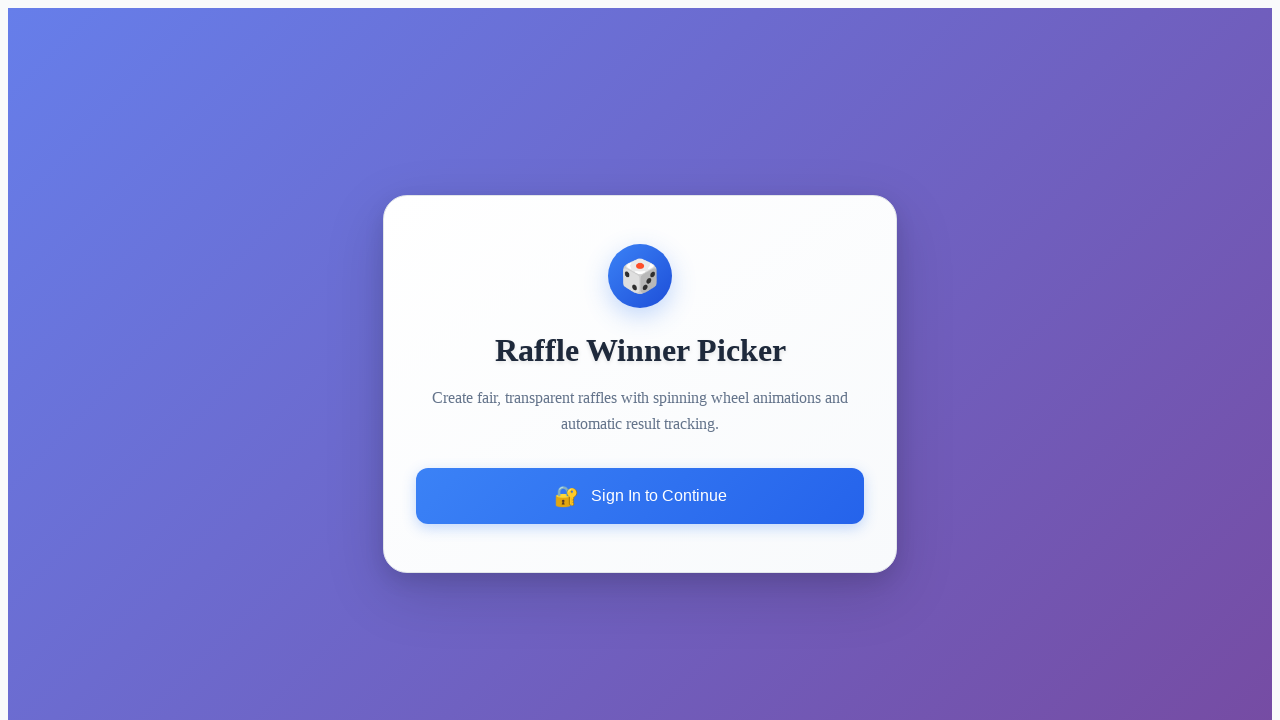

Verified proper security headers (X-Frame-Options or X-Content-Type-Options) are present
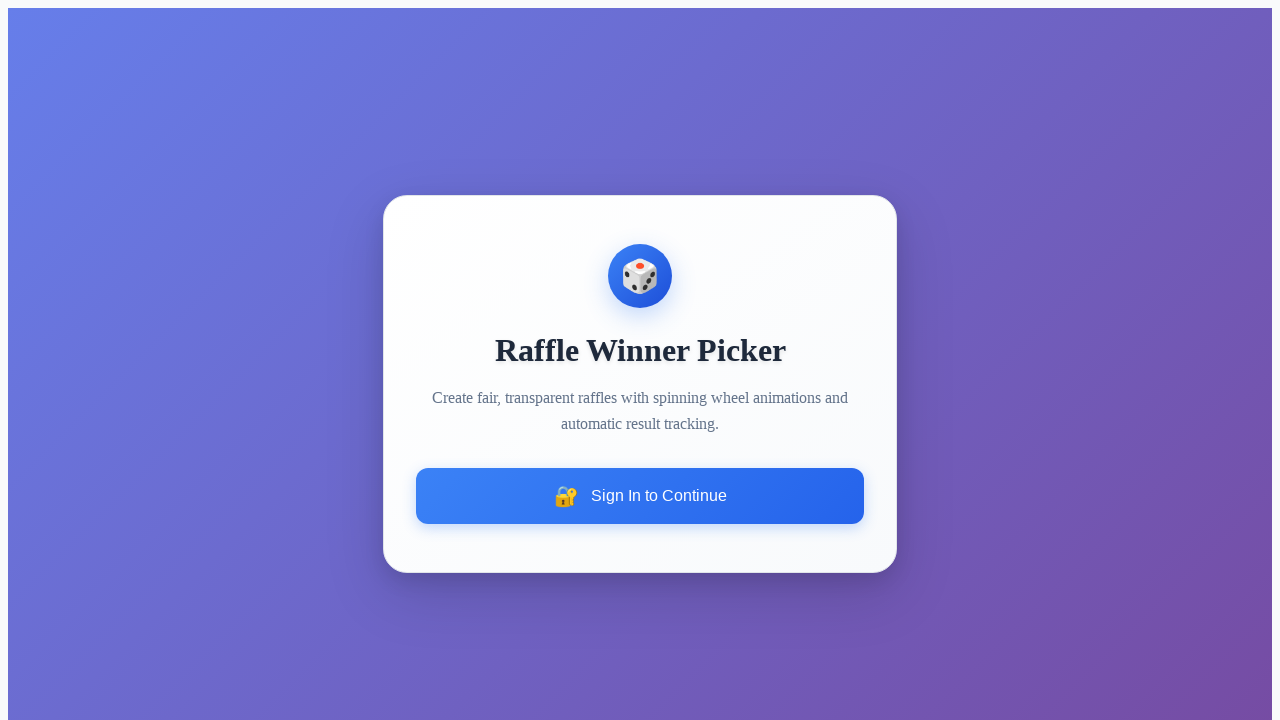

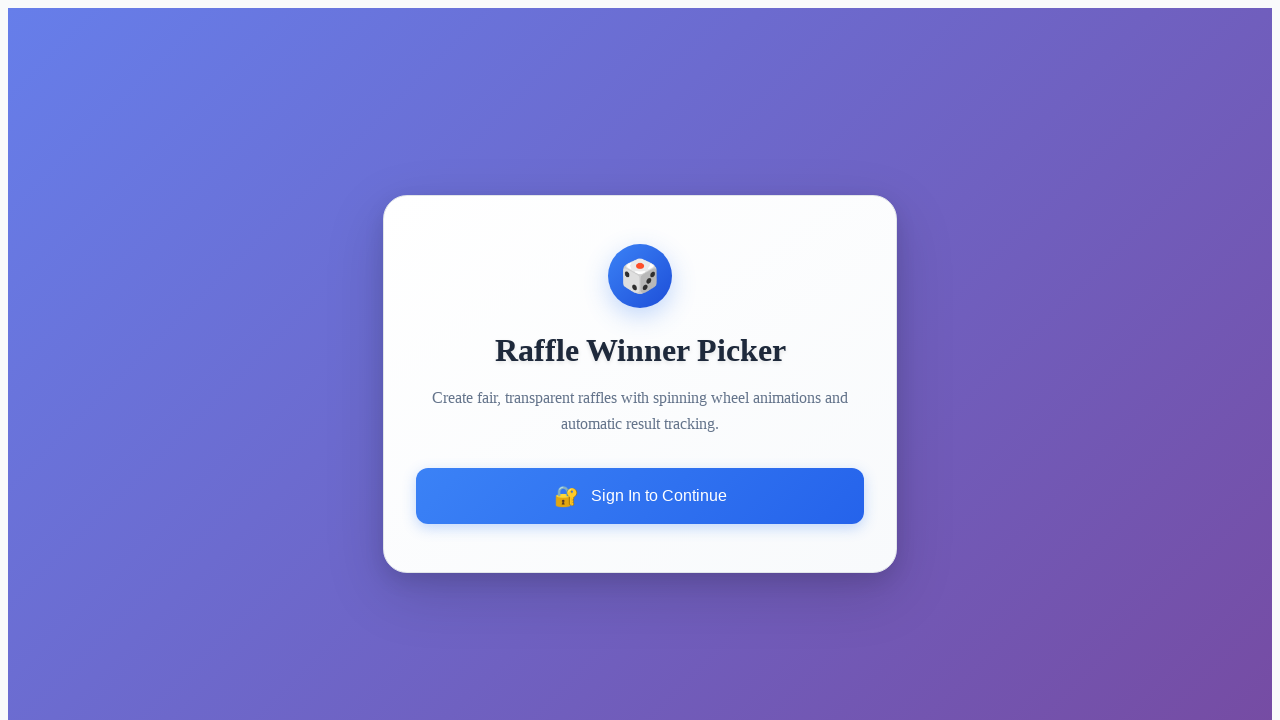